Tests calculator error handling when symbols are entered in the first number field during addition

Starting URL: https://gerabarud.github.io/is3-calculadora/

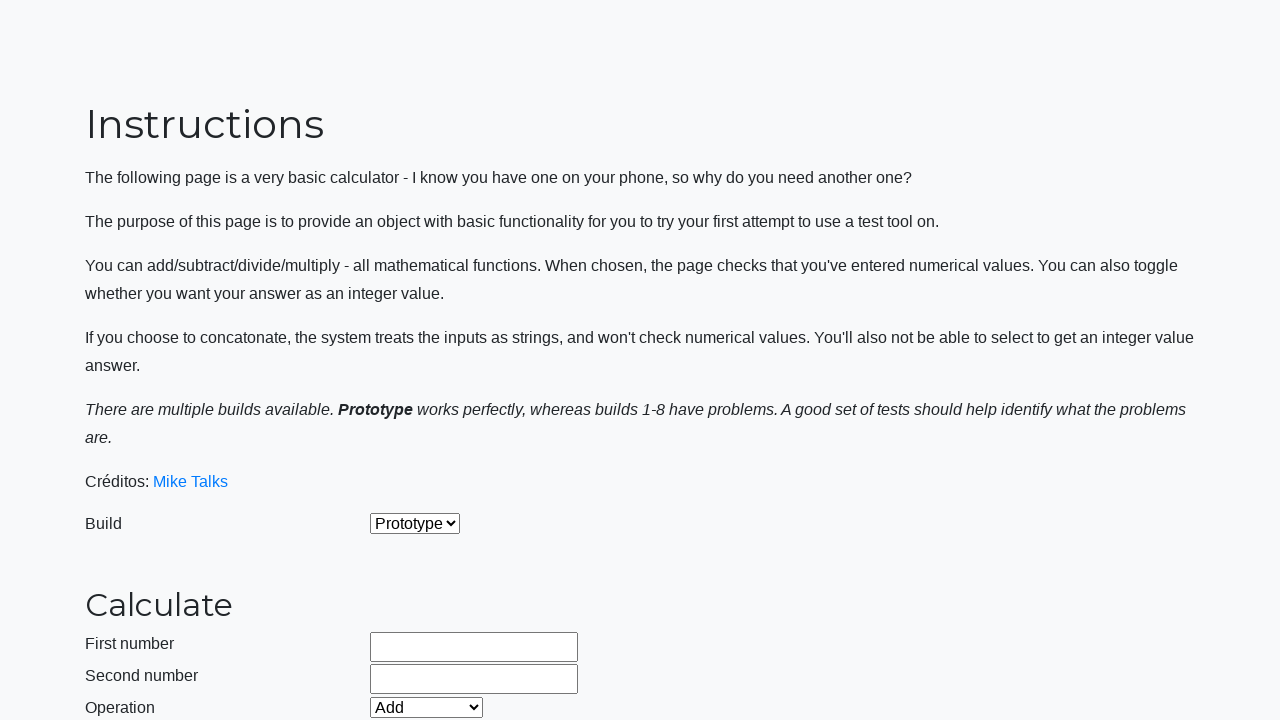

Selected build version 2 on #selectBuild
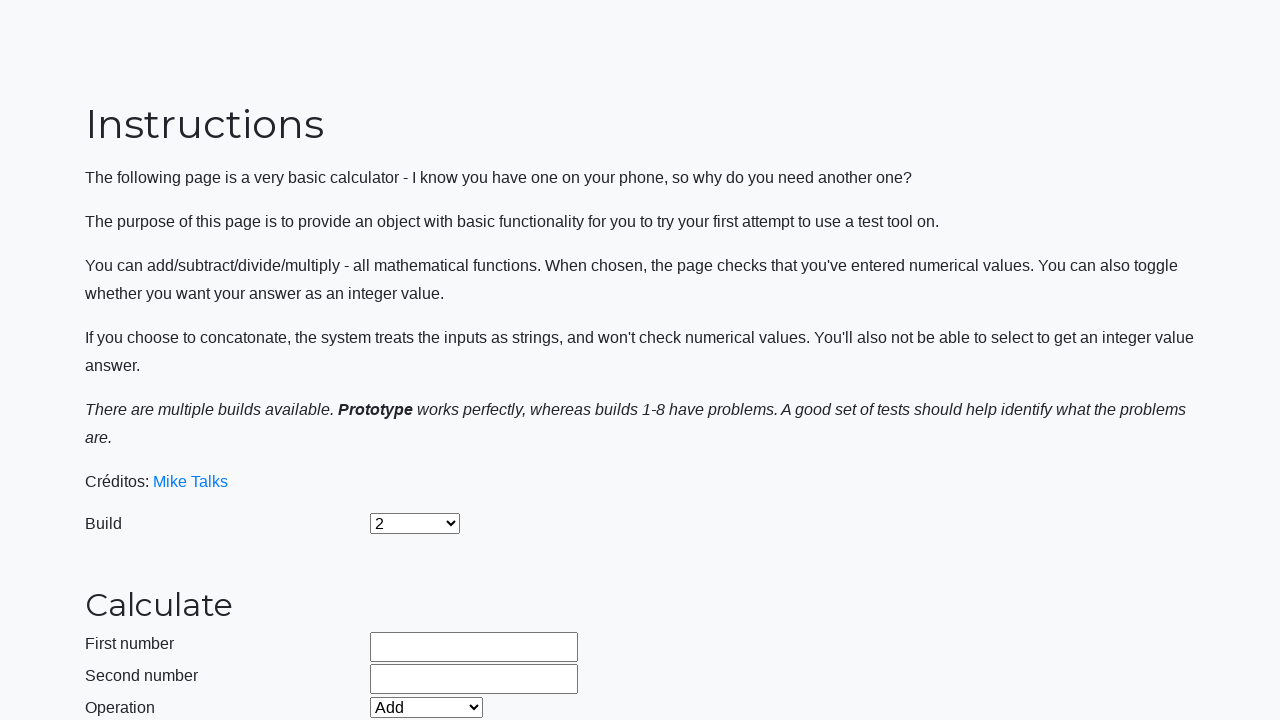

Entered invalid symbols '@Q' in first number field on #number1Field
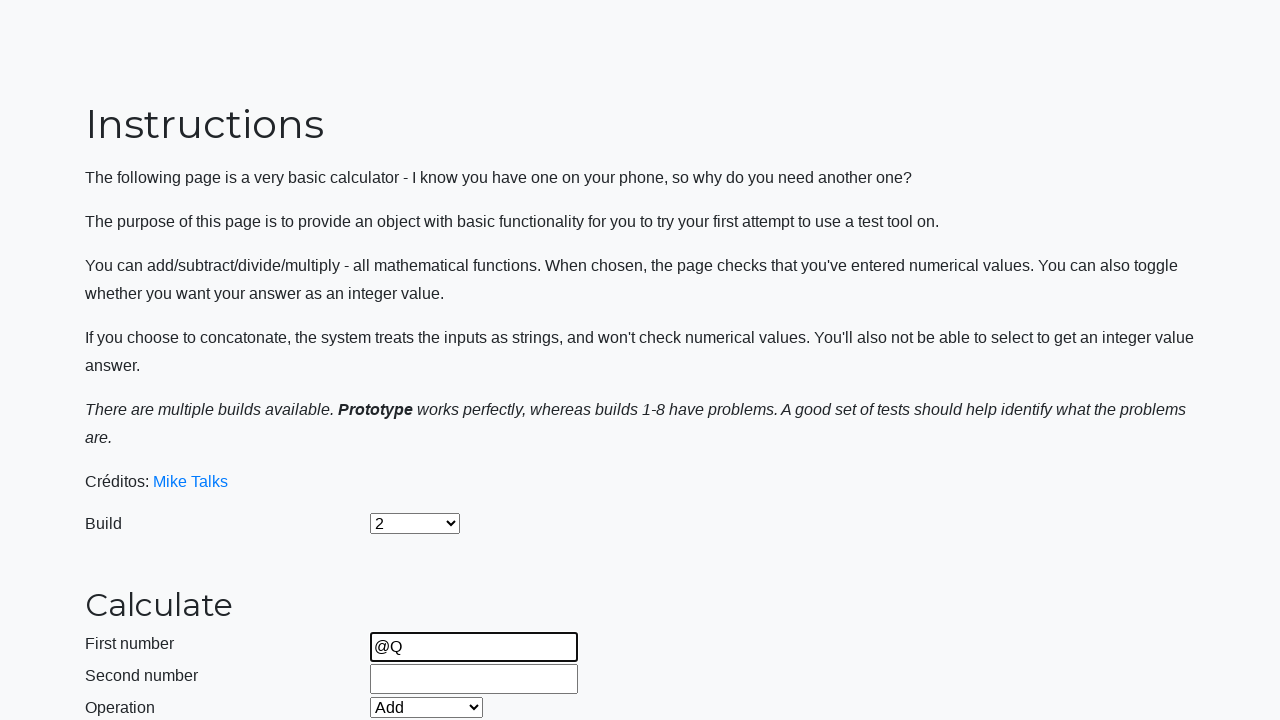

Entered valid number '9.2' in second number field on #number2Field
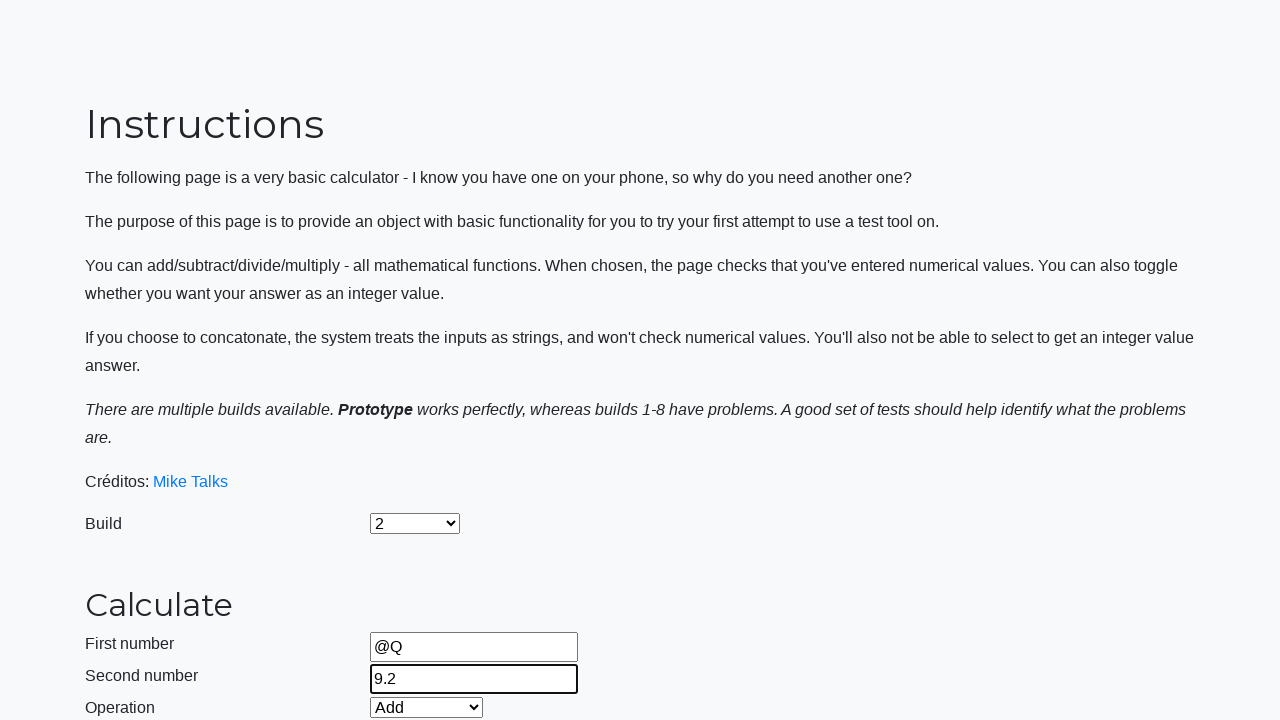

Selected Add operation from dropdown on #selectOperationDropdown
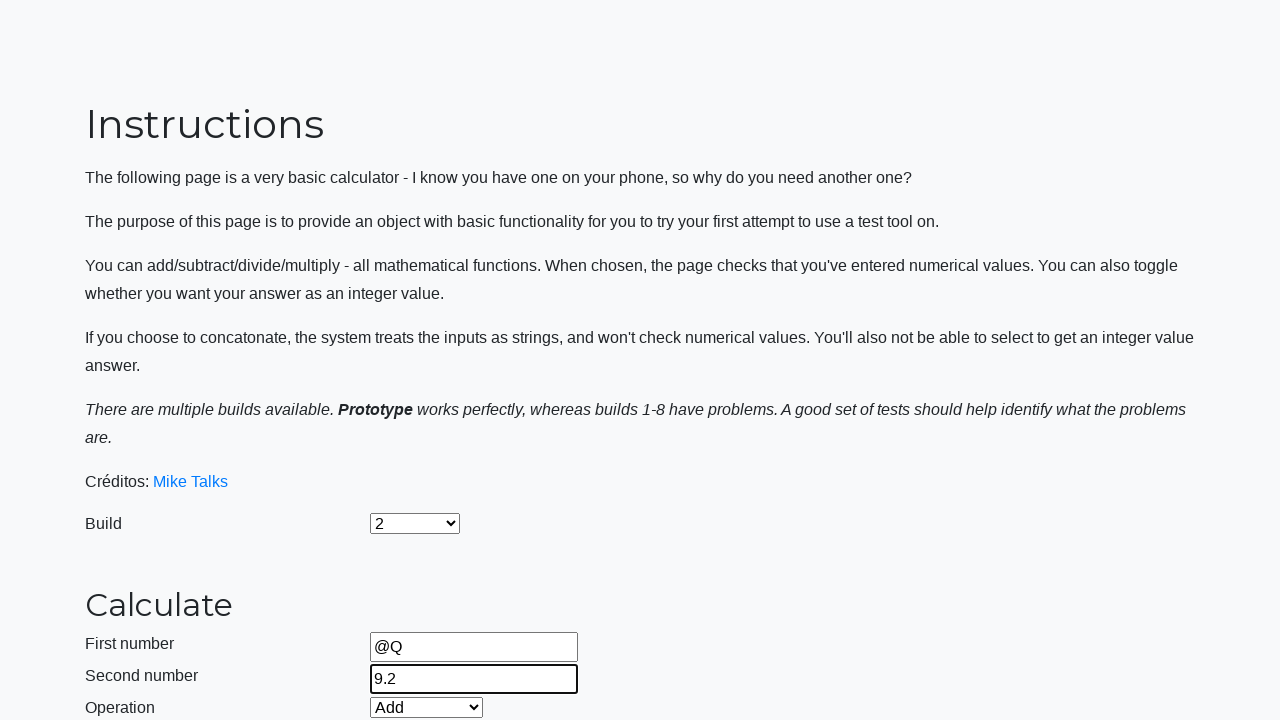

Clicked calculate button to test symbol error handling at (422, 451) on #calculateButton
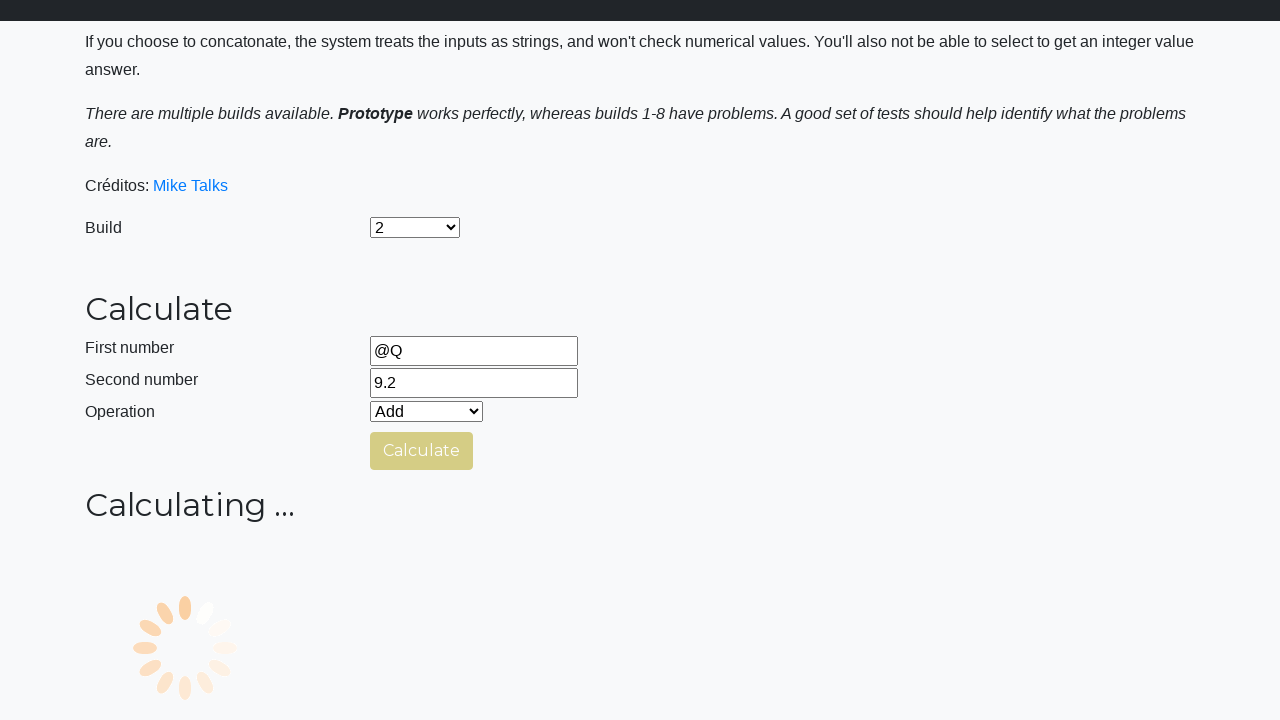

Clicked integers only checkbox at (376, 714) on #integerSelect
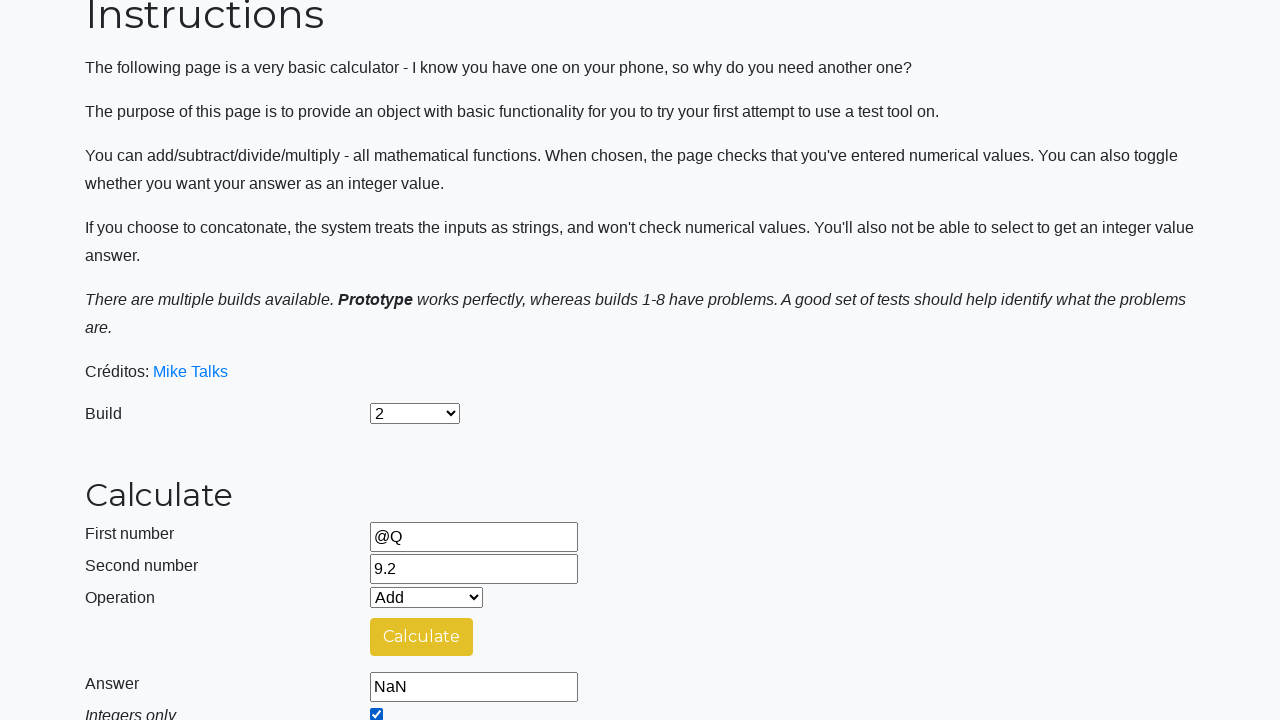

Clicked calculate button again with integers only option enabled at (422, 637) on #calculateButton
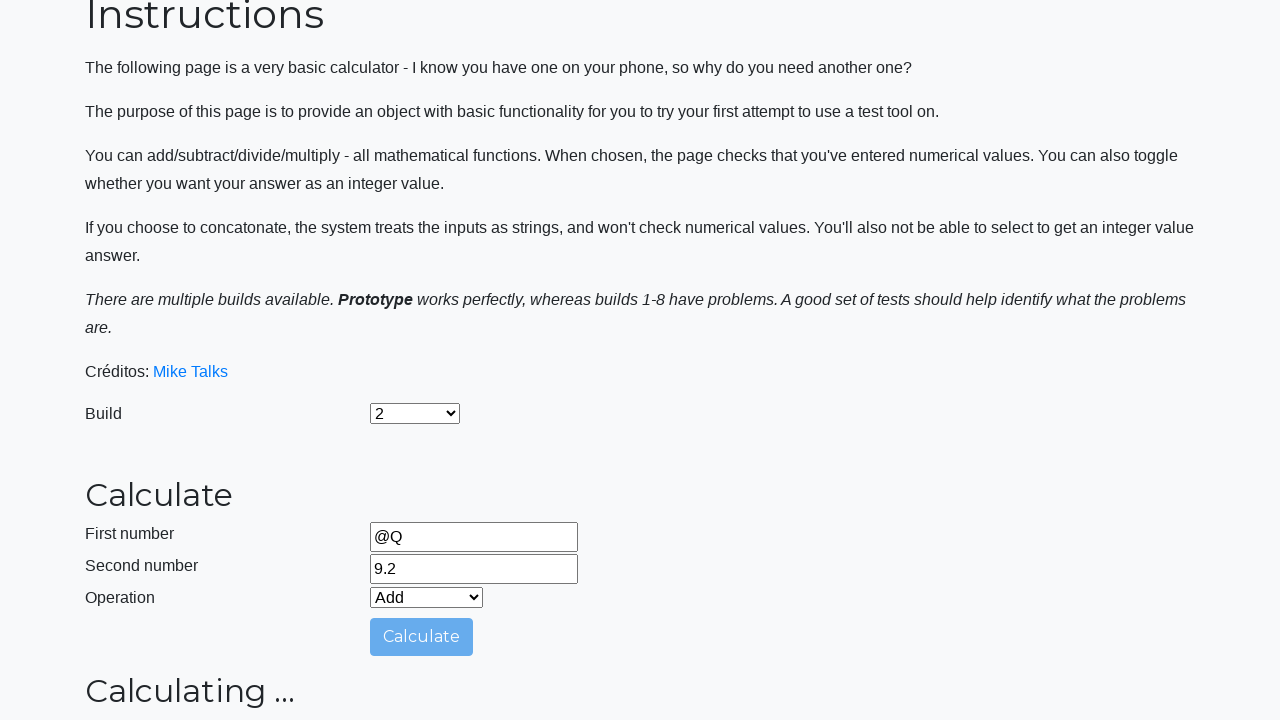

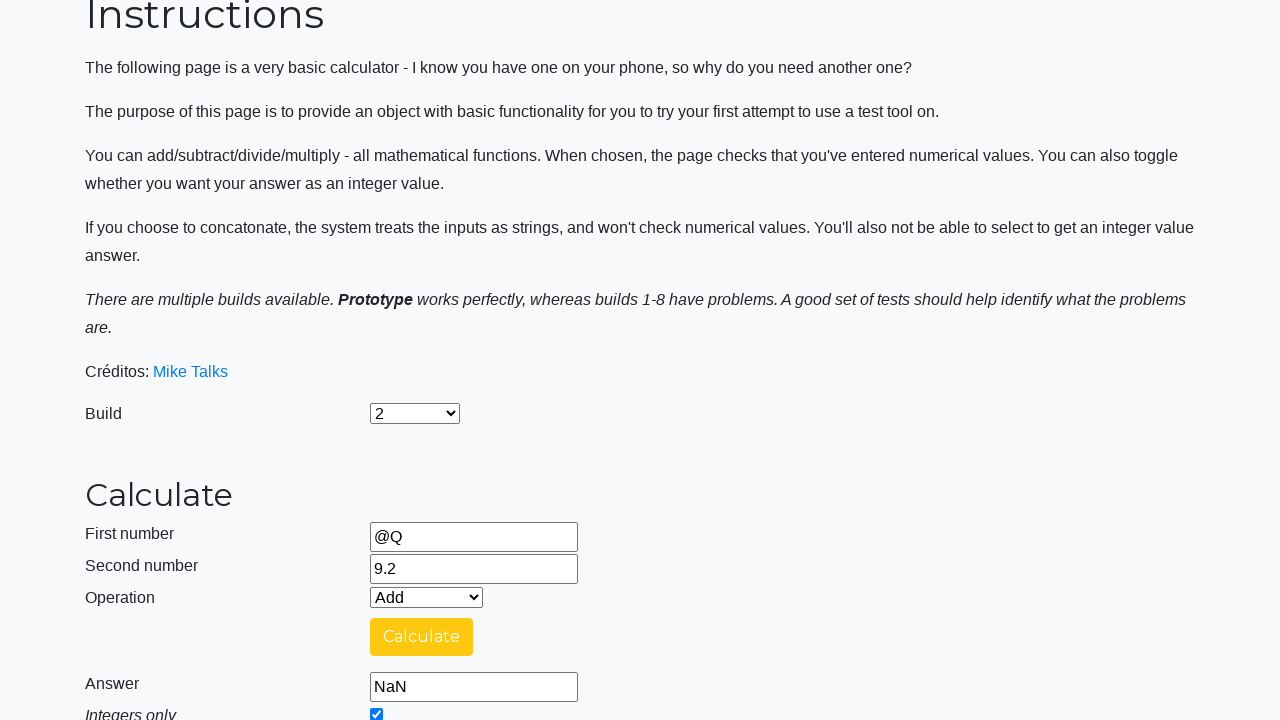